Tests dynamic control functionality by clicking an enable button to activate an input field, then entering text

Starting URL: https://practice.cydeo.com/dynamic_controls

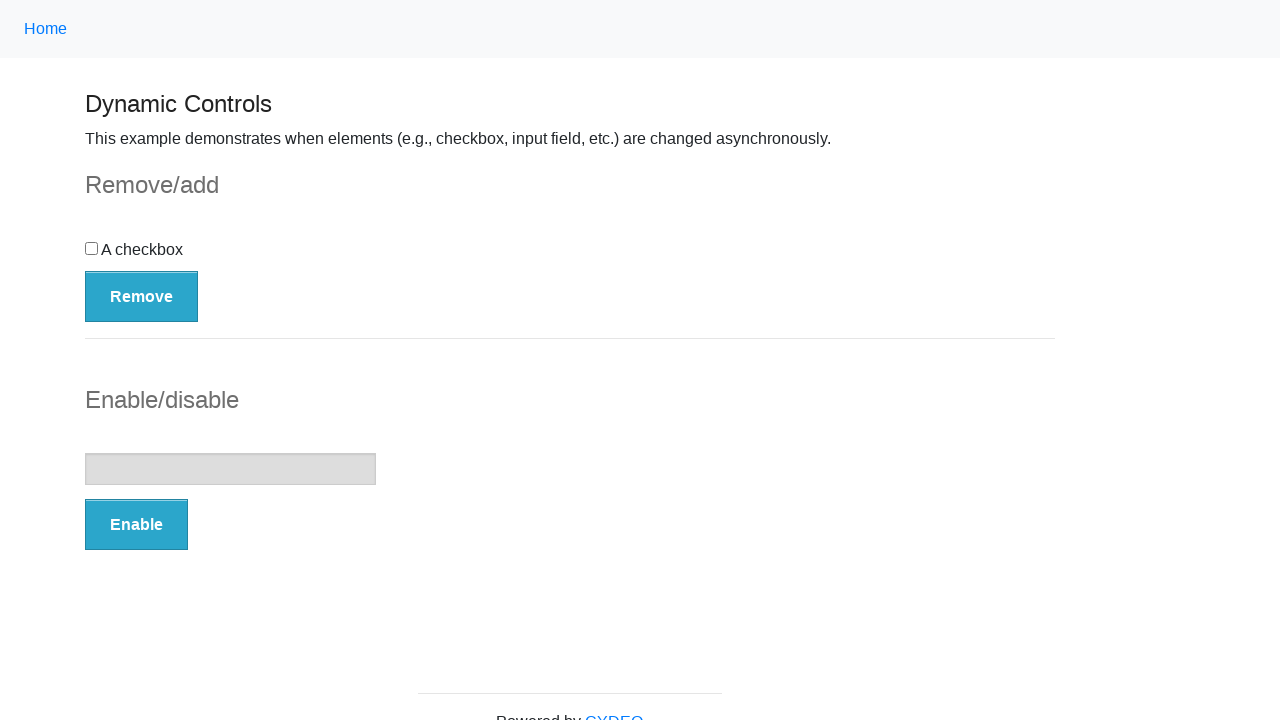

Located the enable button element
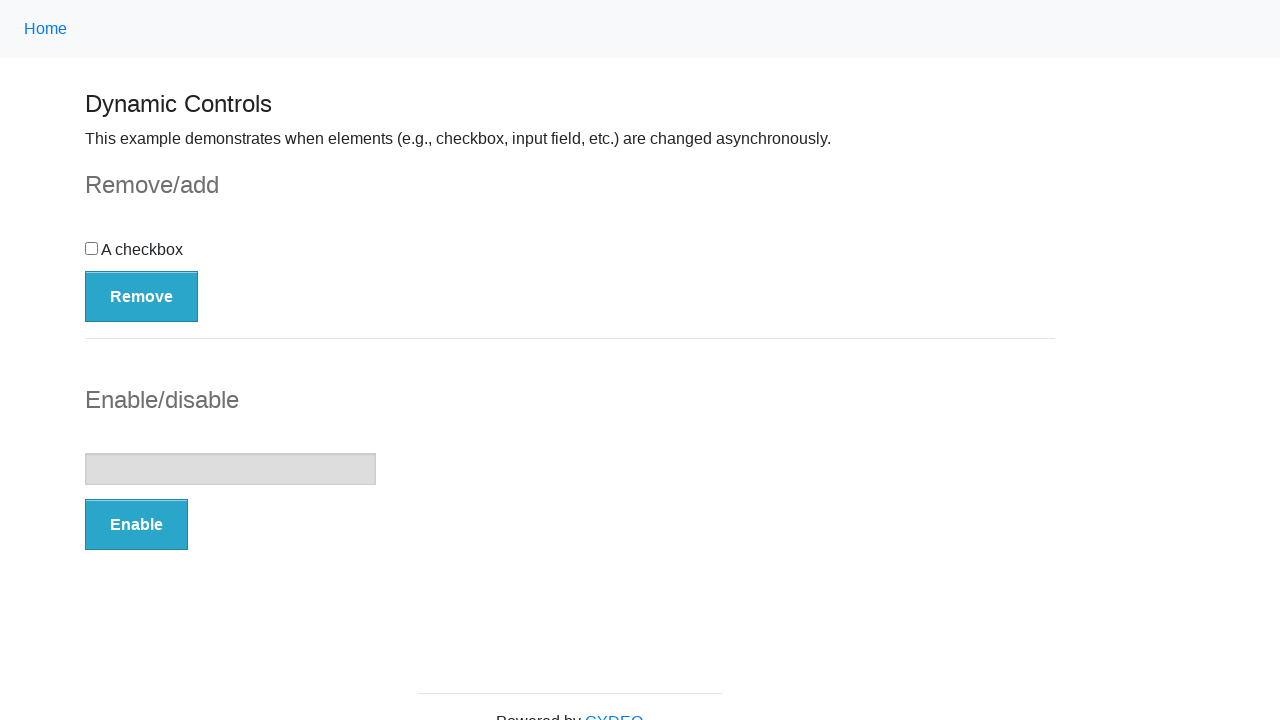

Located the input box element
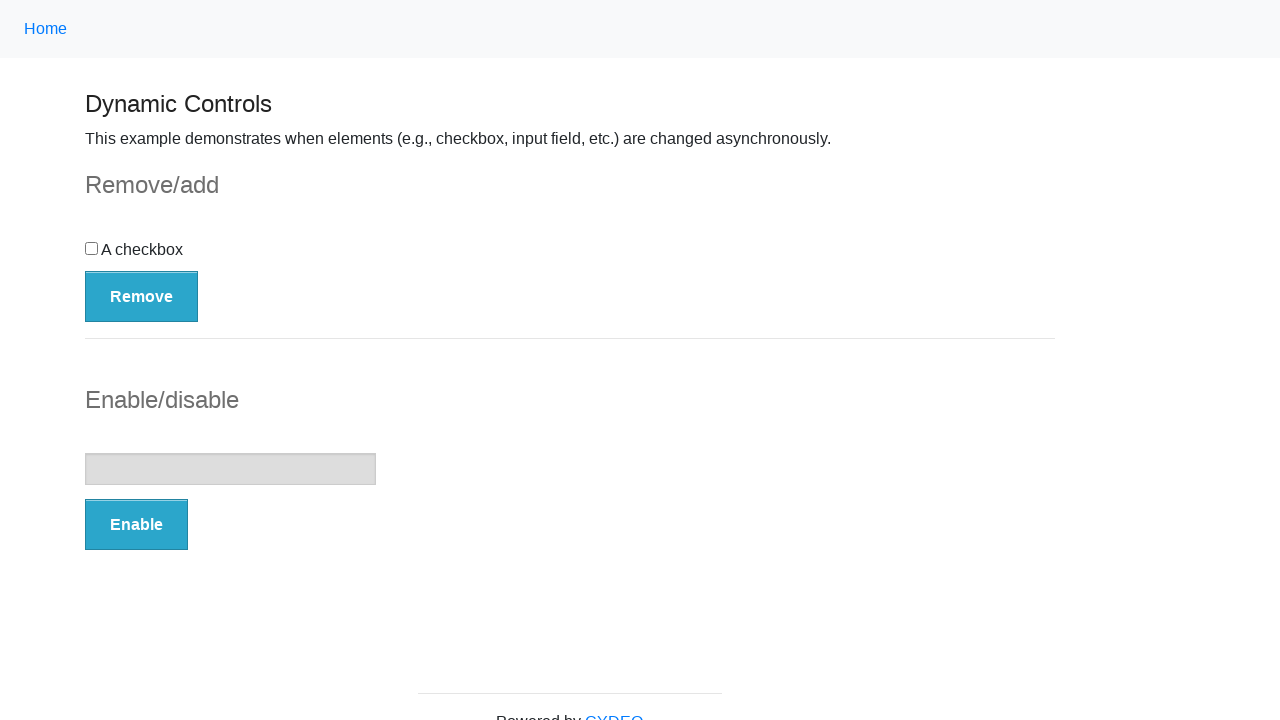

Clicked the enable button to activate the input field at (136, 525) on xpath=//button[@onclick='swapInput()']
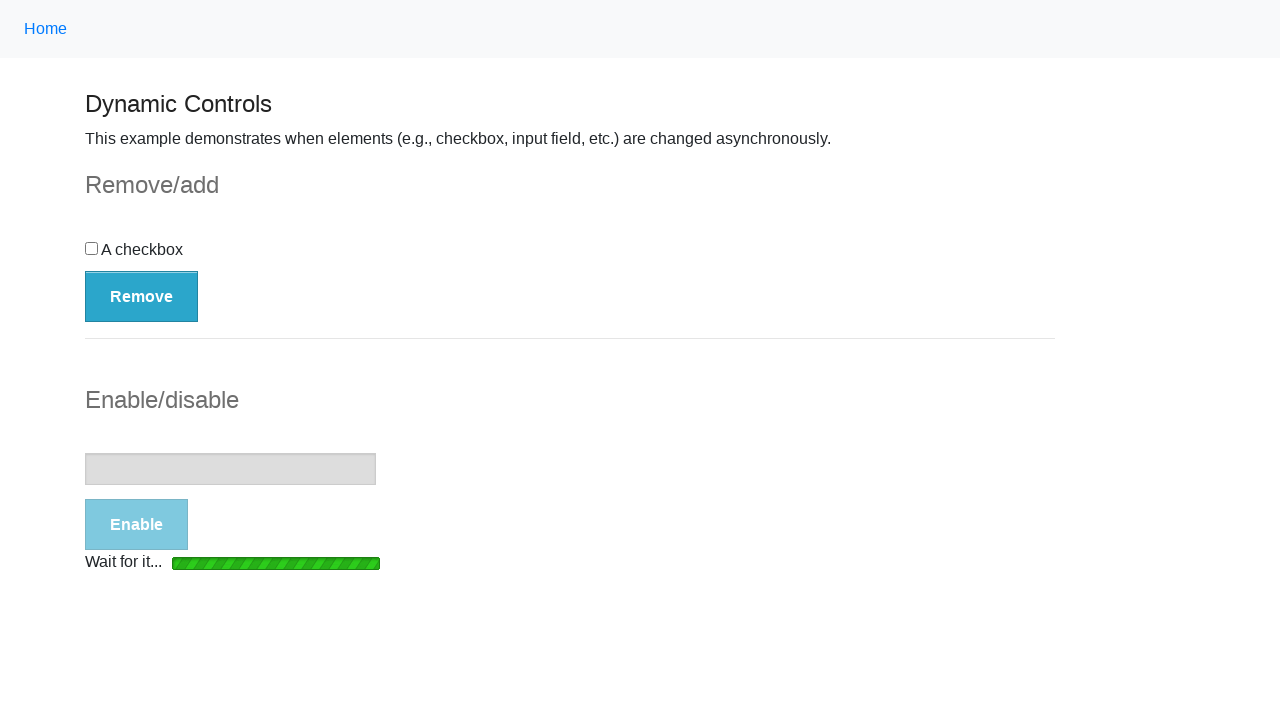

Waited 3 seconds for the input field to be enabled
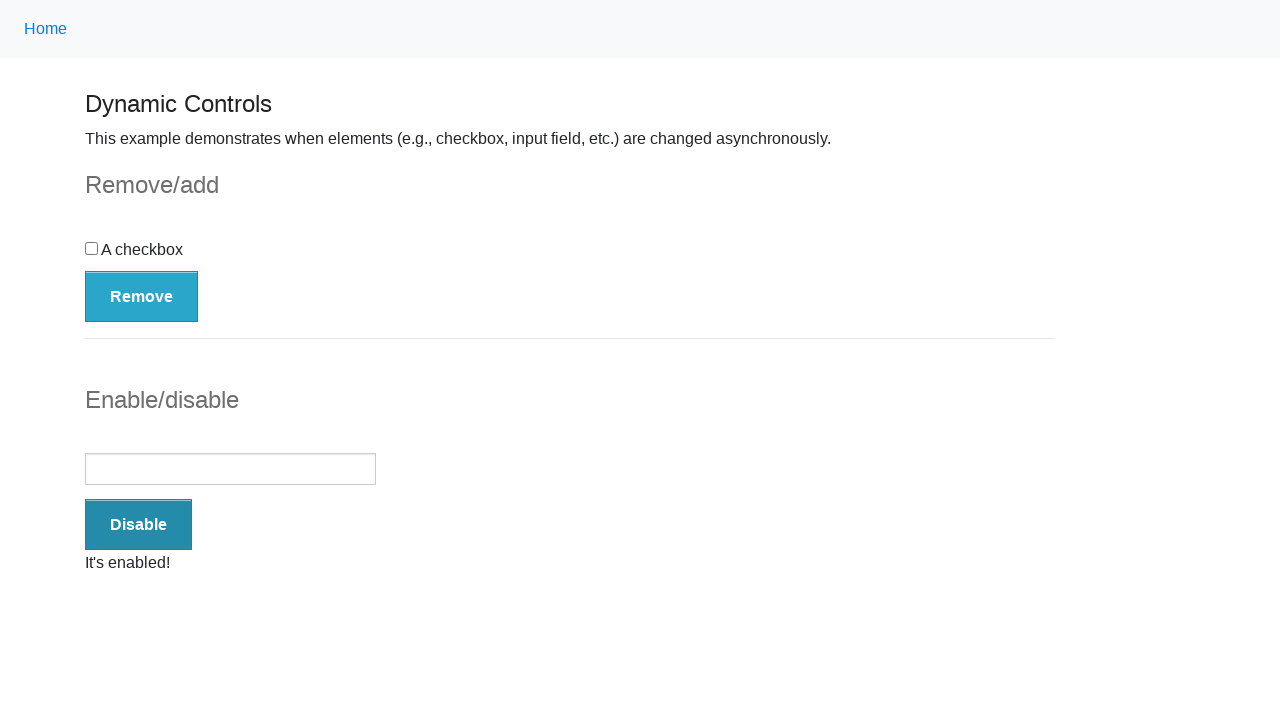

Filled the input box with 'Azat was here' on xpath=//input[@type='text']
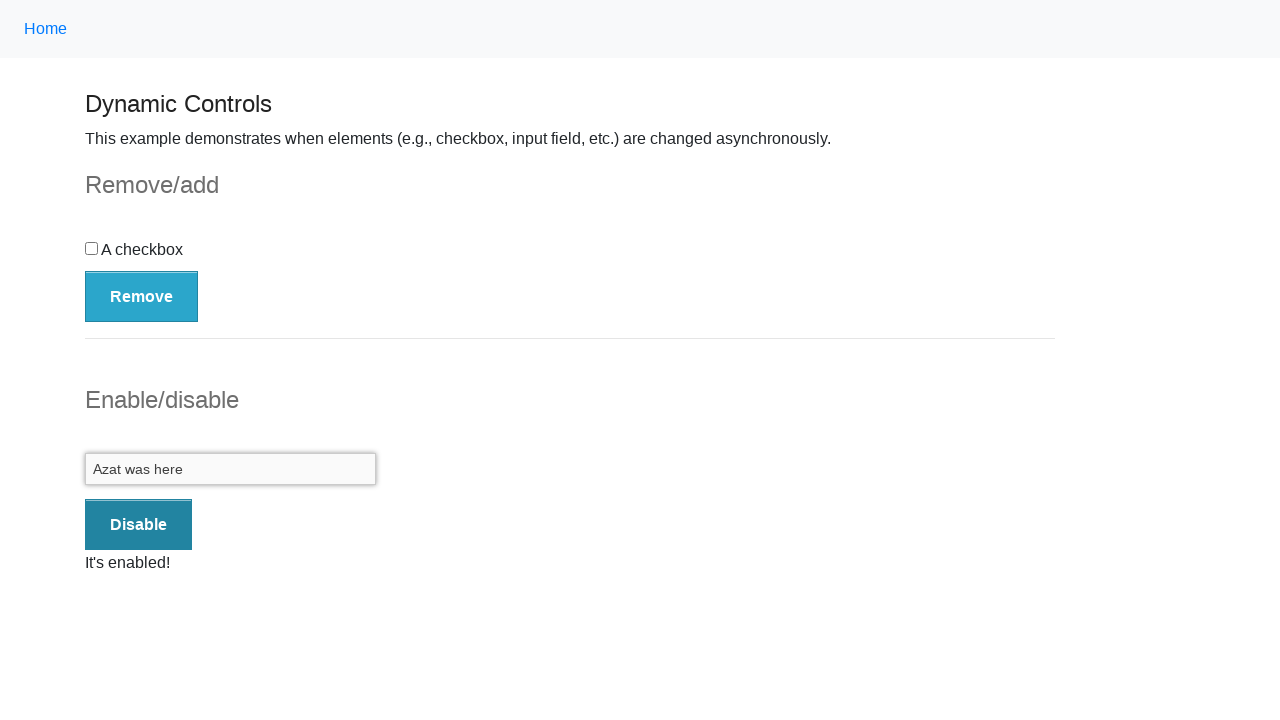

Verified that the input box contains 'Azat was here'
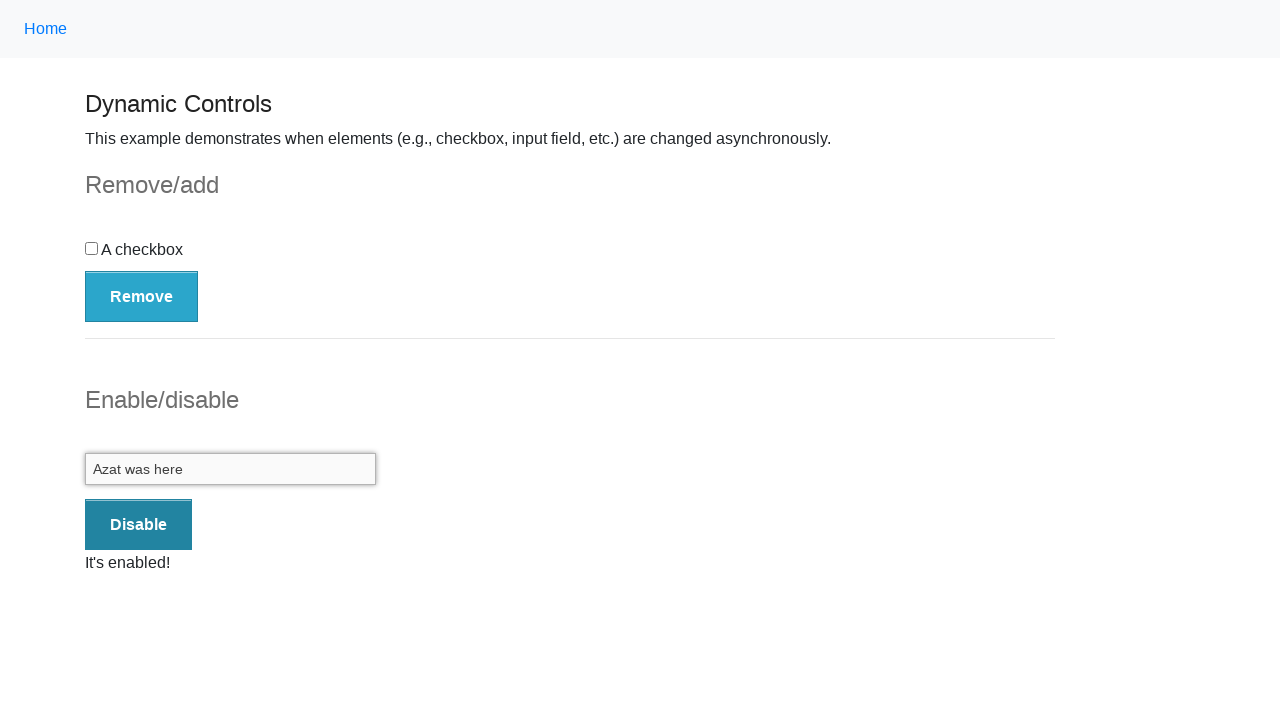

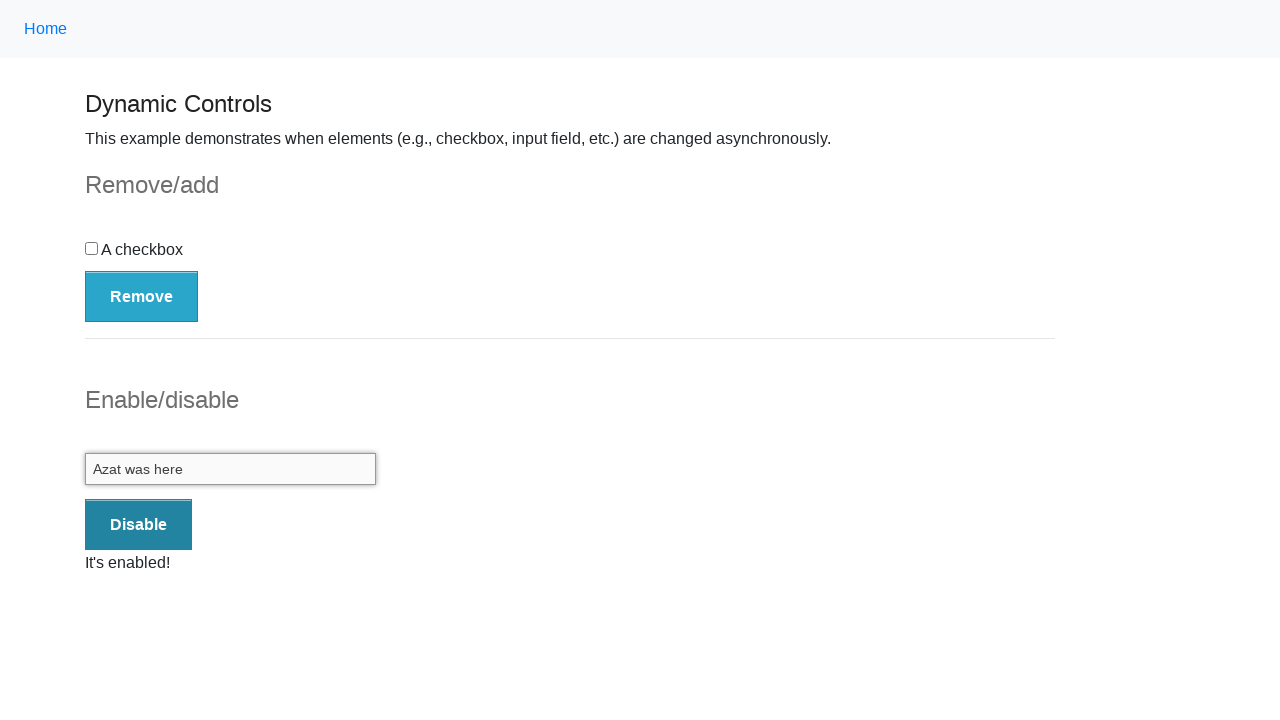